Tests click command by navigating to doctors page and clicking on specialist display

Starting URL: https://ej2.syncfusion.com/showcase/angular/appointmentplanner/#/dashboard

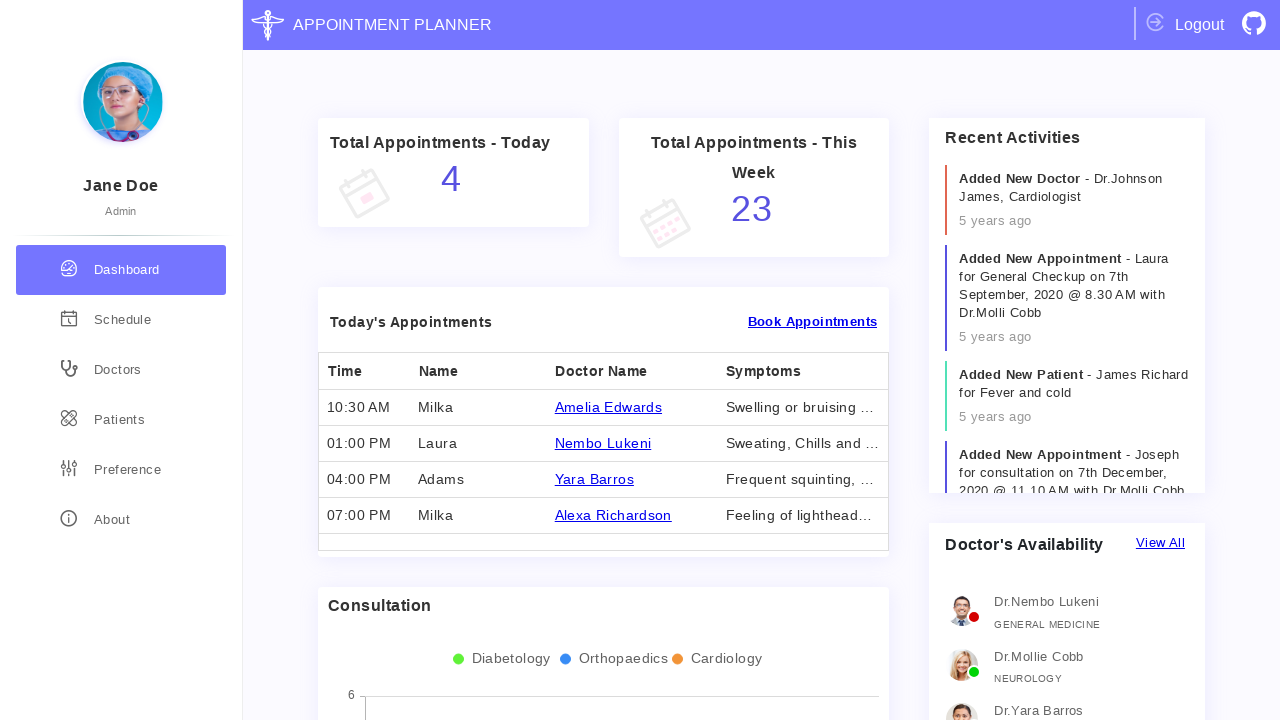

Clicked on doctors navigation button at (121, 370) on div[routerLink='/doctors']
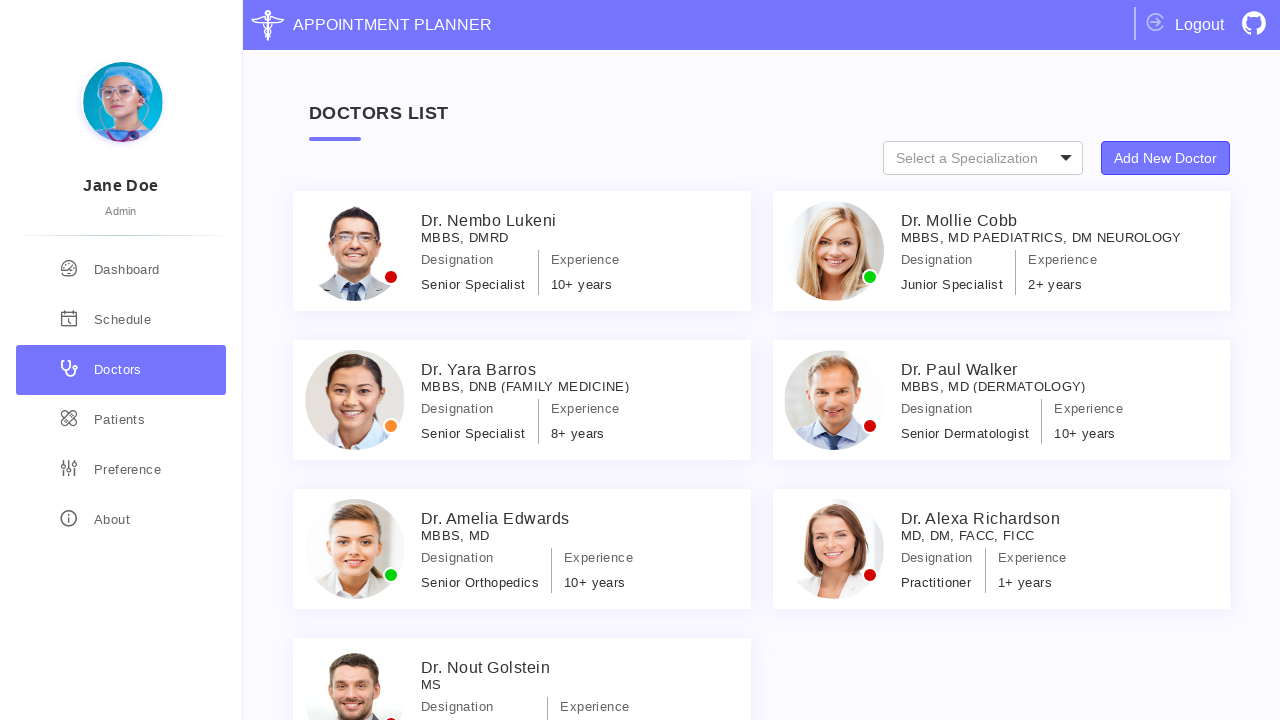

Clicked on specialist display at (762, 428) on .specialist-display
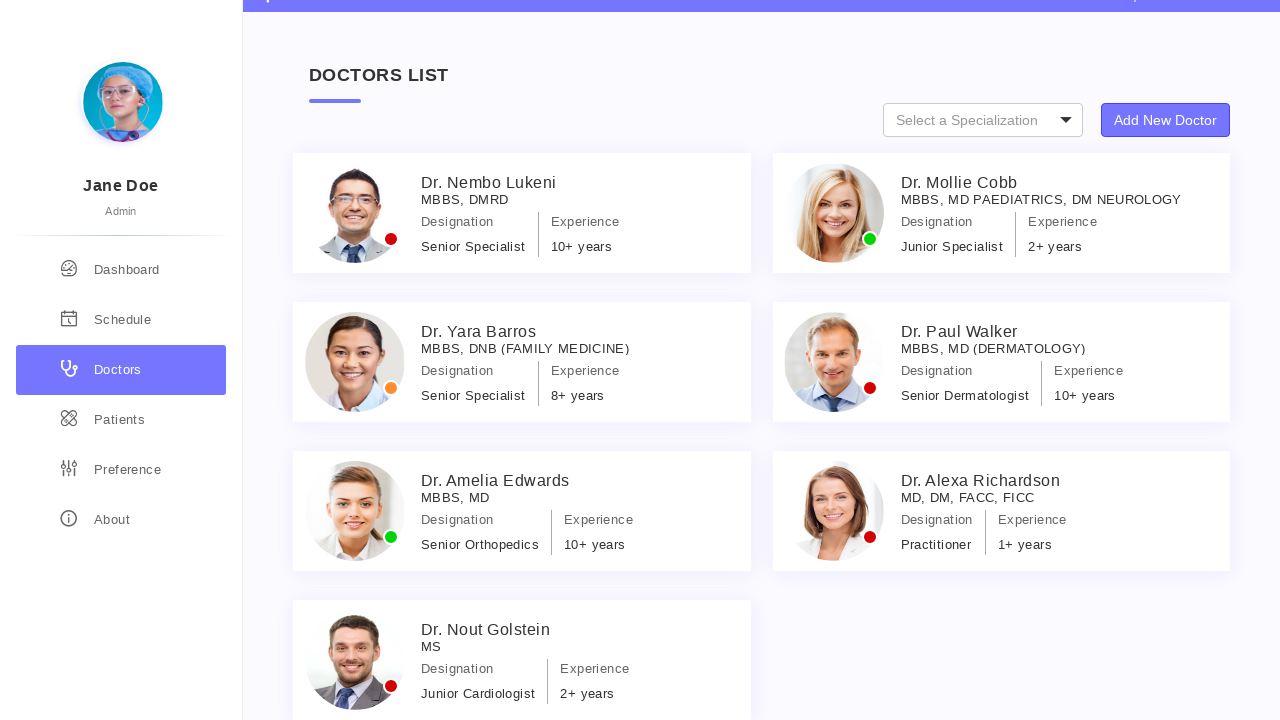

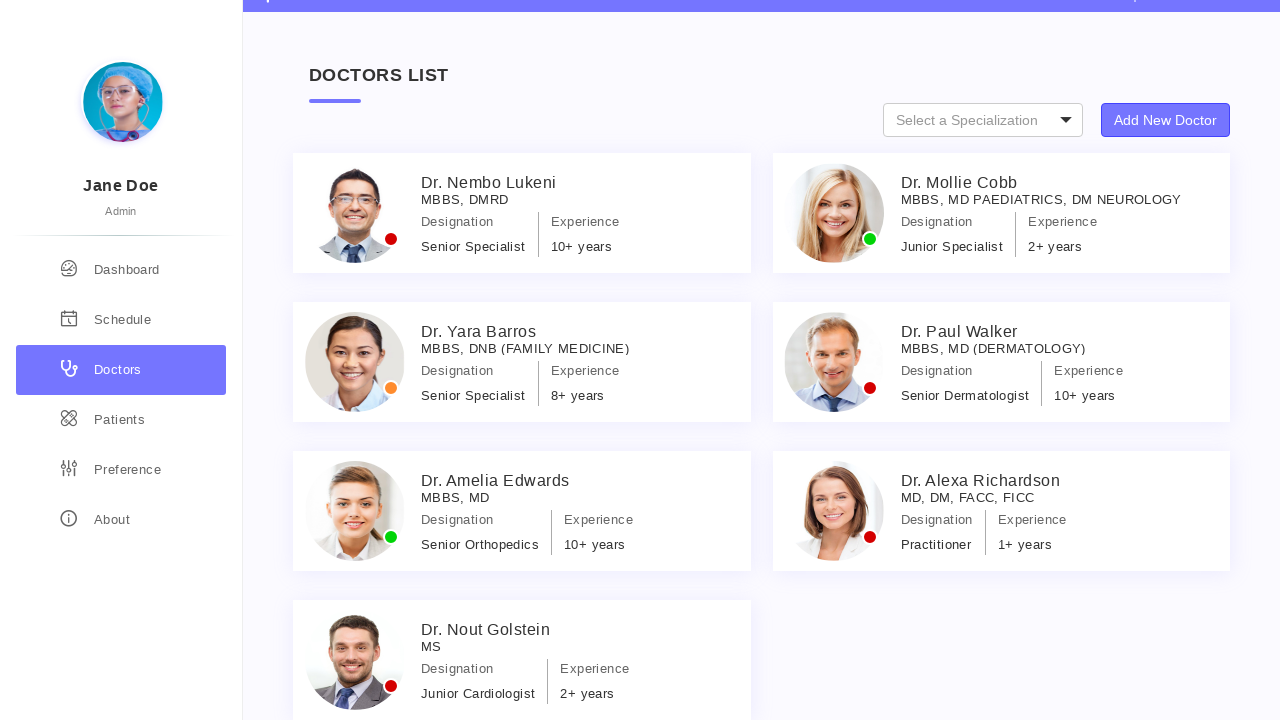